Tests alert handling functionality by clicking an alert button and dismissing the resulting JavaScript alert

Starting URL: https://testautomationpractice.blogspot.com/

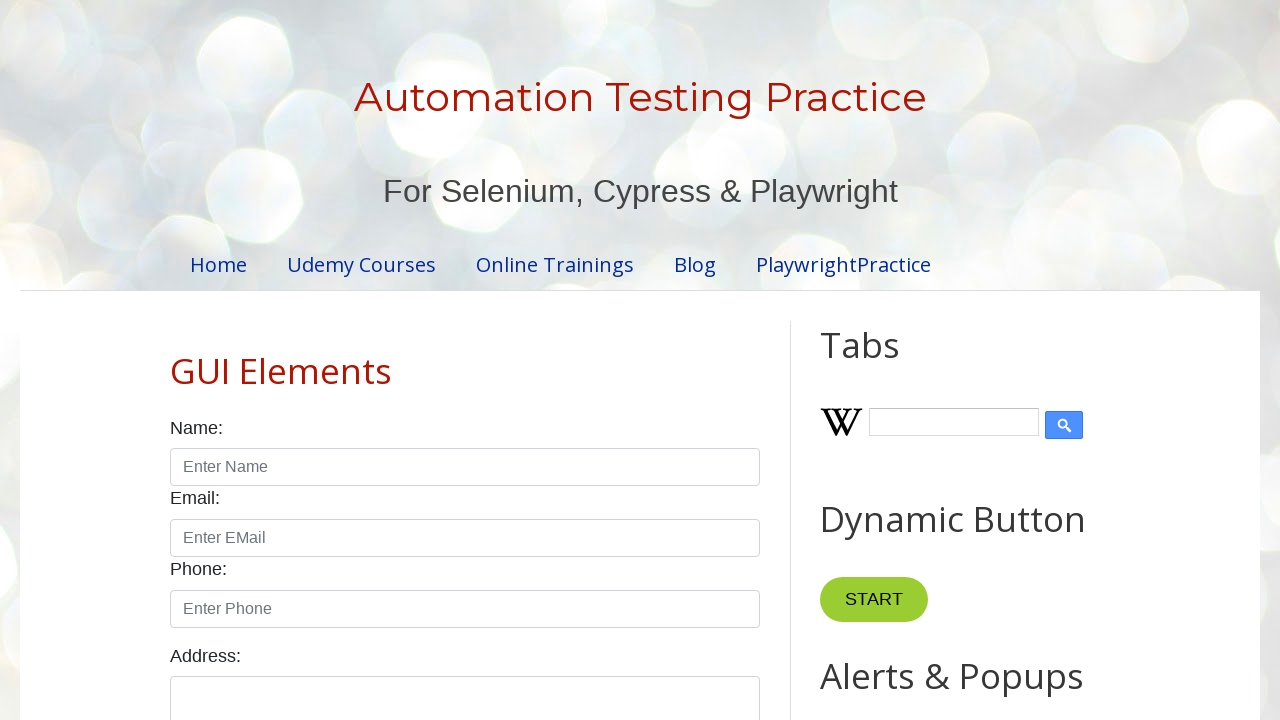

Clicked alert button to trigger JavaScript alert at (888, 361) on #alertBtn
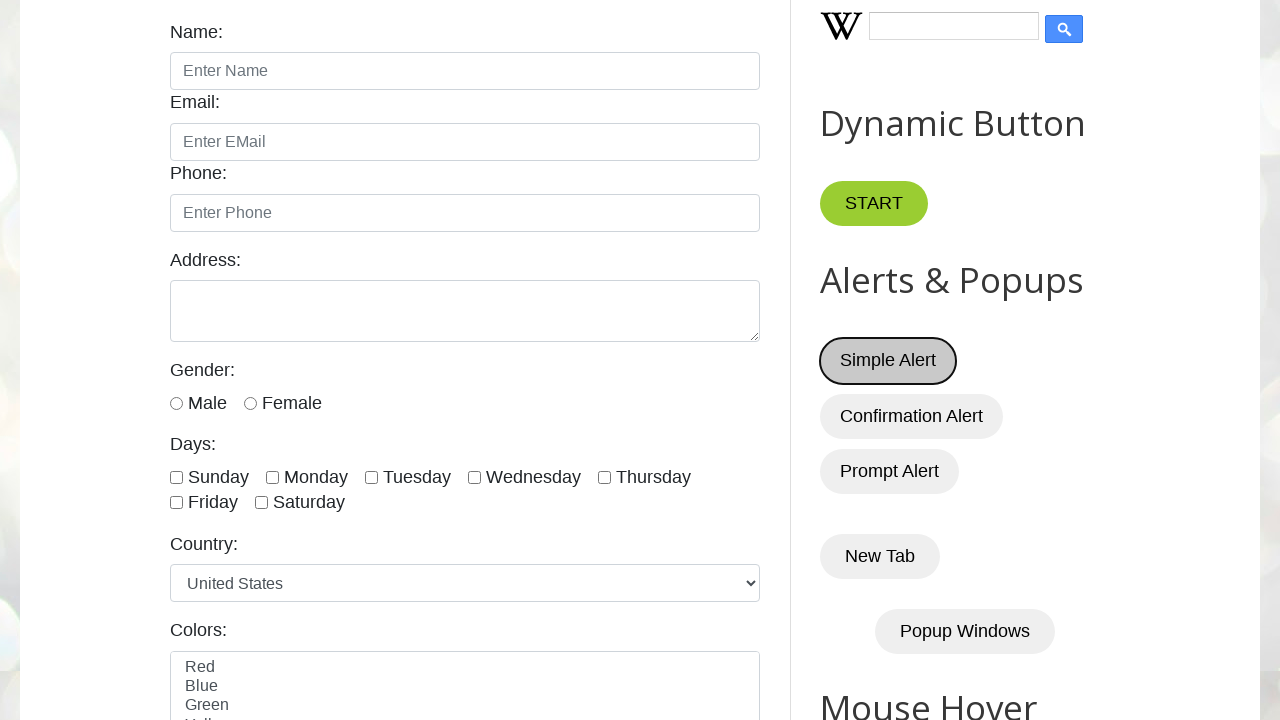

Registered dialog handler to accept alerts
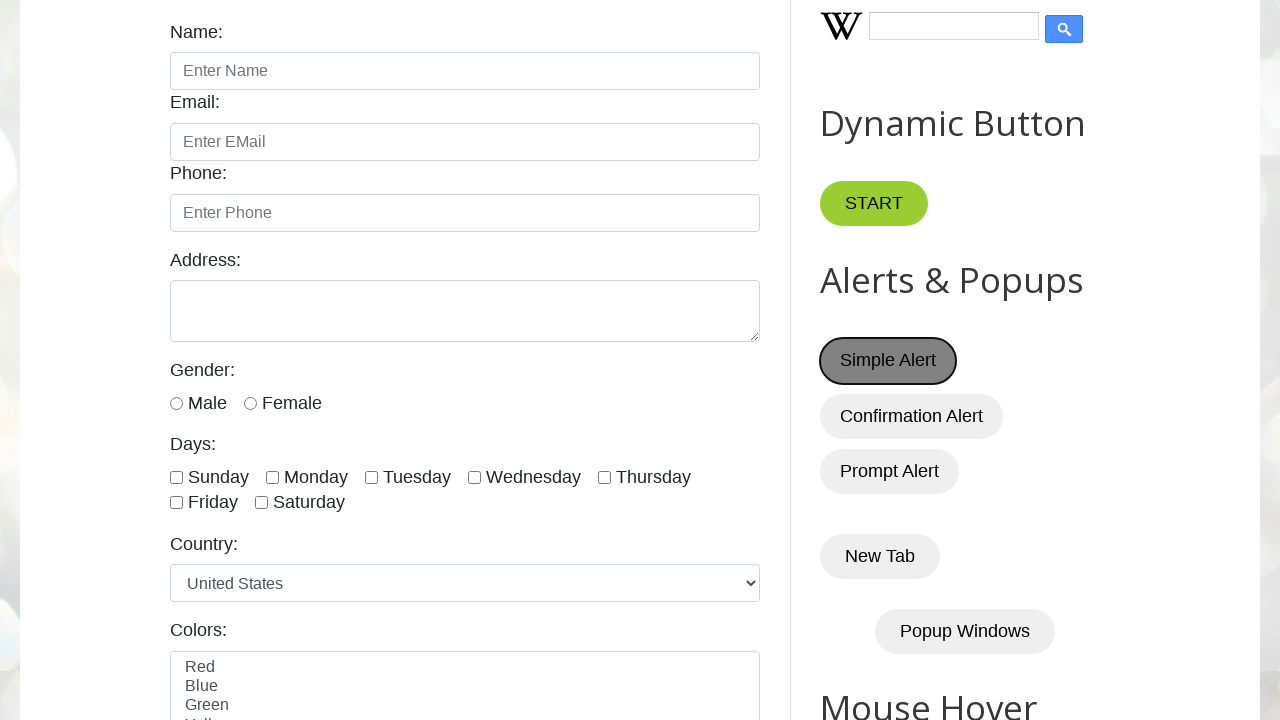

Alert handling completed after brief wait
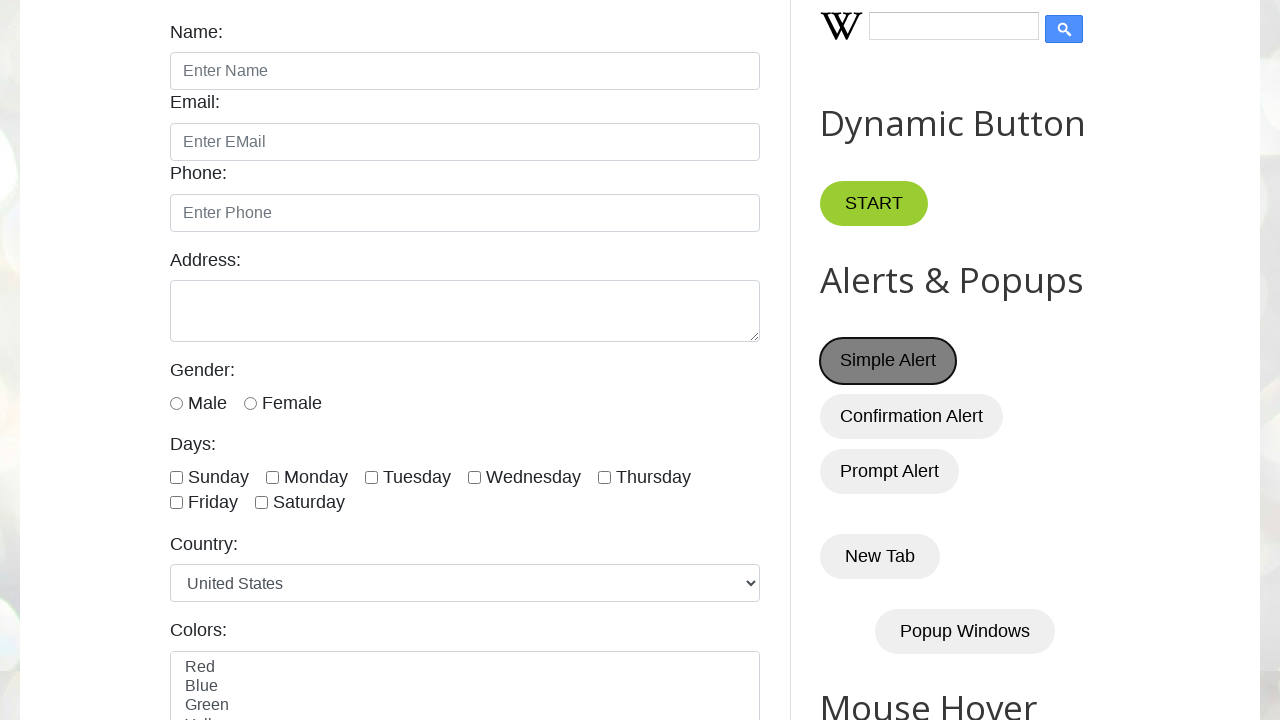

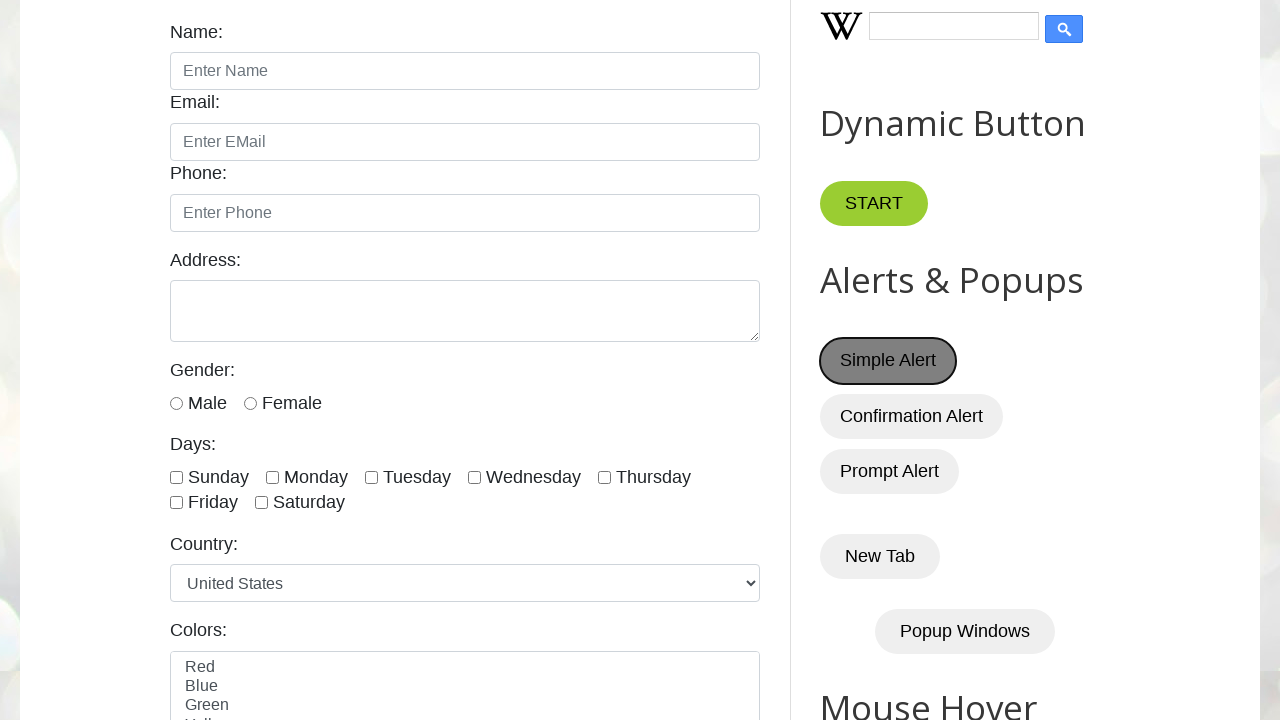